Tests unmarking items as complete by unchecking their checkboxes

Starting URL: https://demo.playwright.dev/todomvc

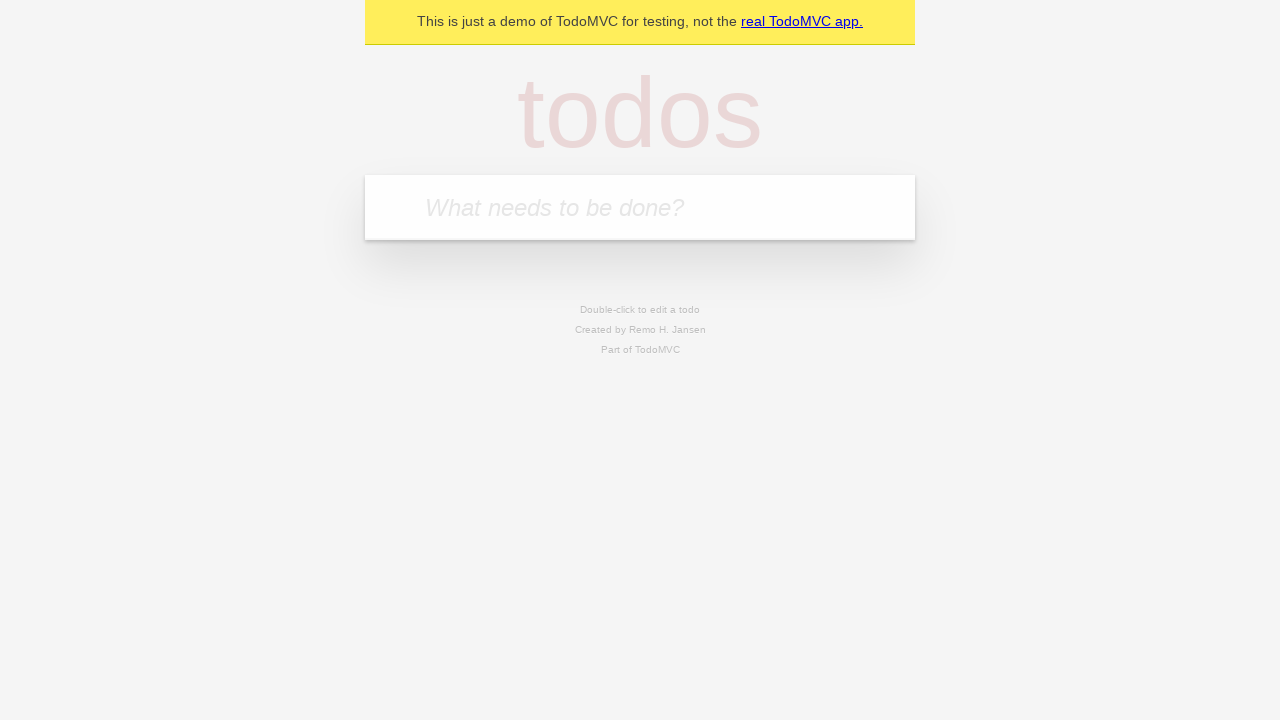

Filled input field with 'buy some cheese' on internal:attr=[placeholder="What needs to be done?"i]
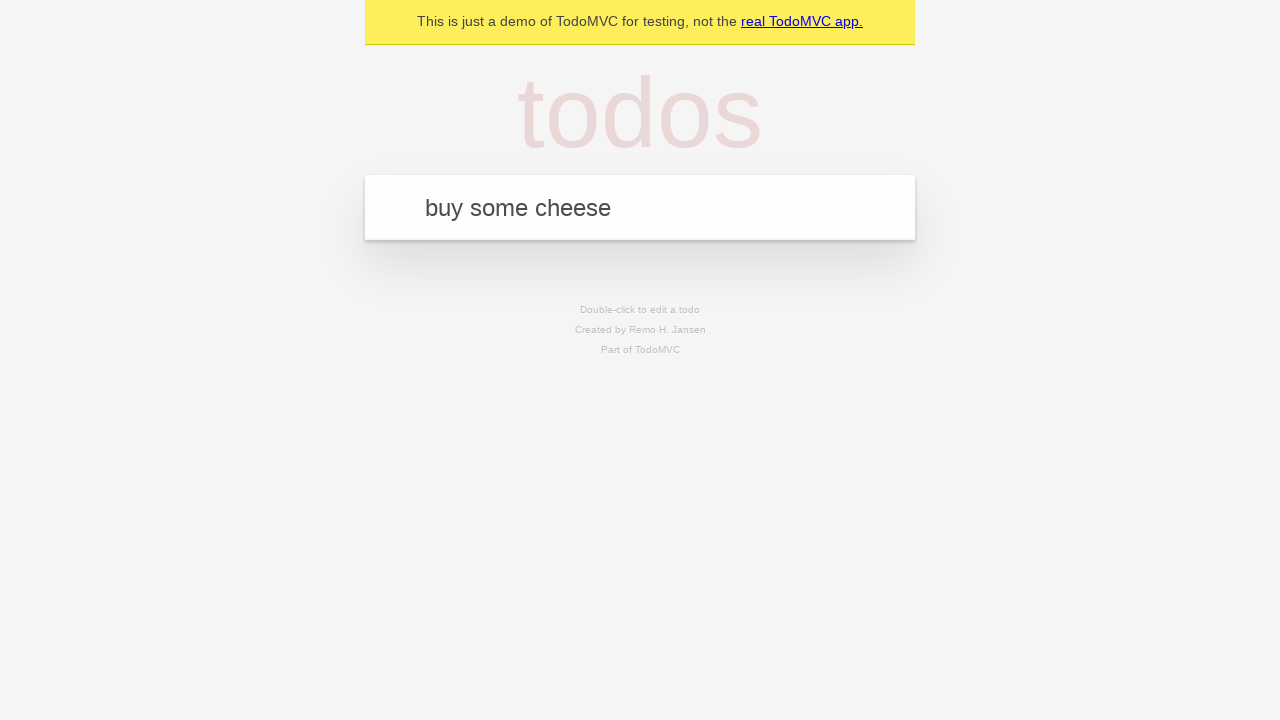

Pressed Enter to create first todo item on internal:attr=[placeholder="What needs to be done?"i]
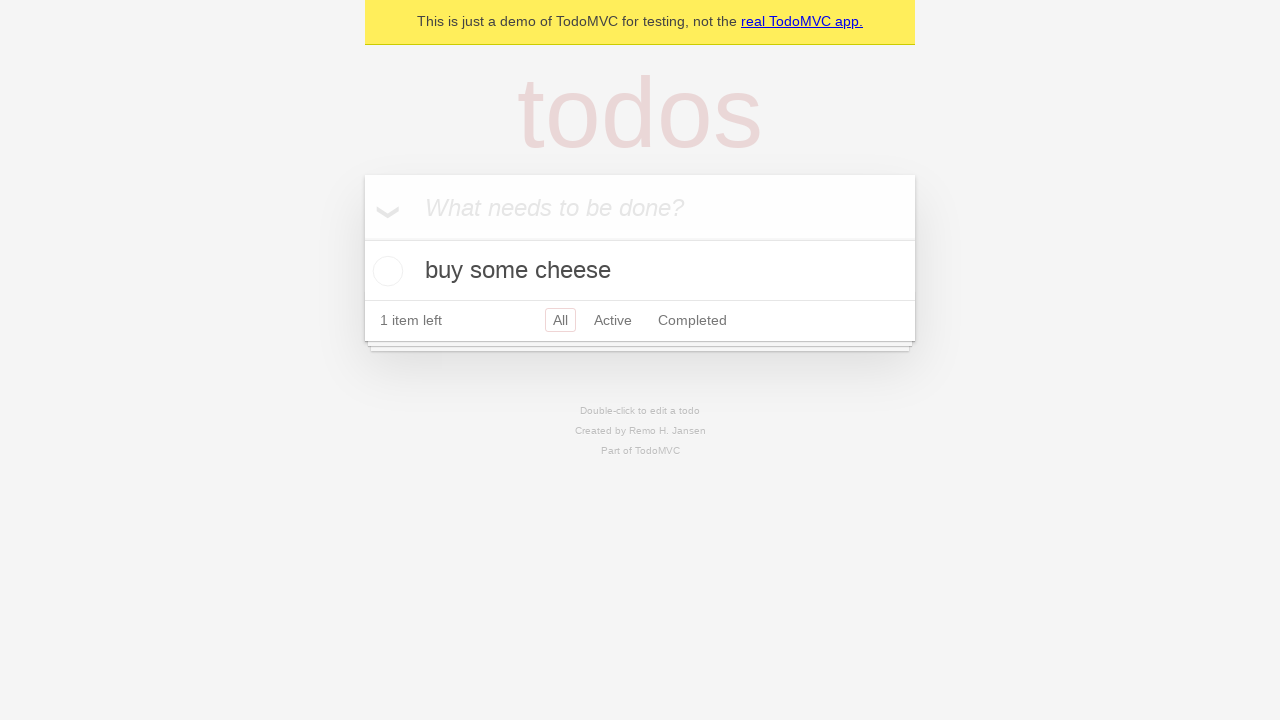

Filled input field with 'feed the cat' on internal:attr=[placeholder="What needs to be done?"i]
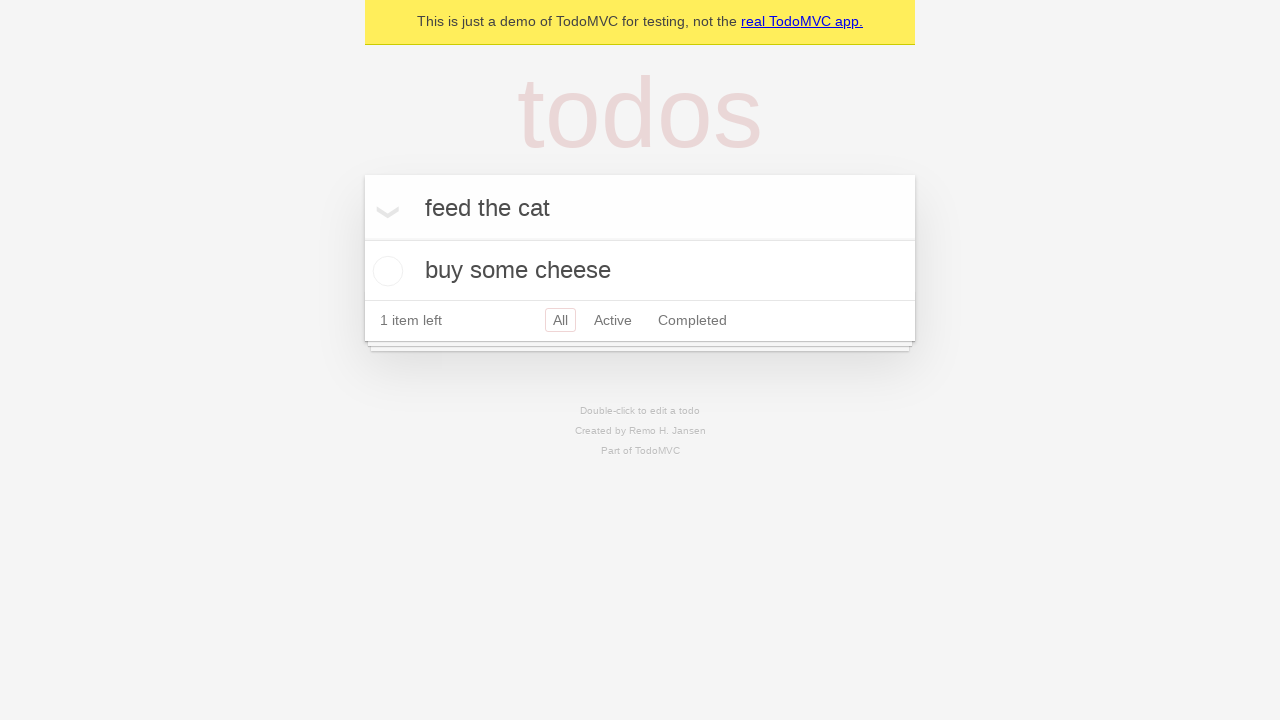

Pressed Enter to create second todo item on internal:attr=[placeholder="What needs to be done?"i]
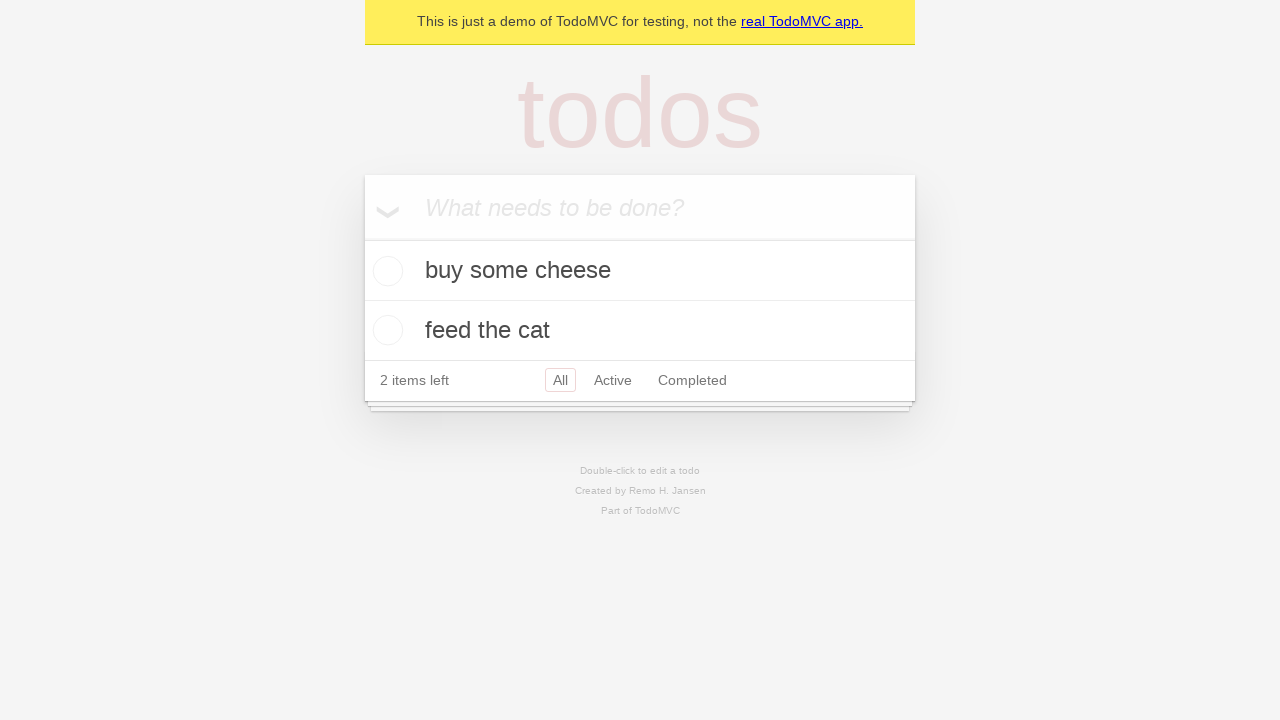

Checked checkbox on first todo item to mark as complete at (385, 271) on internal:testid=[data-testid="todo-item"s] >> nth=0 >> internal:role=checkbox
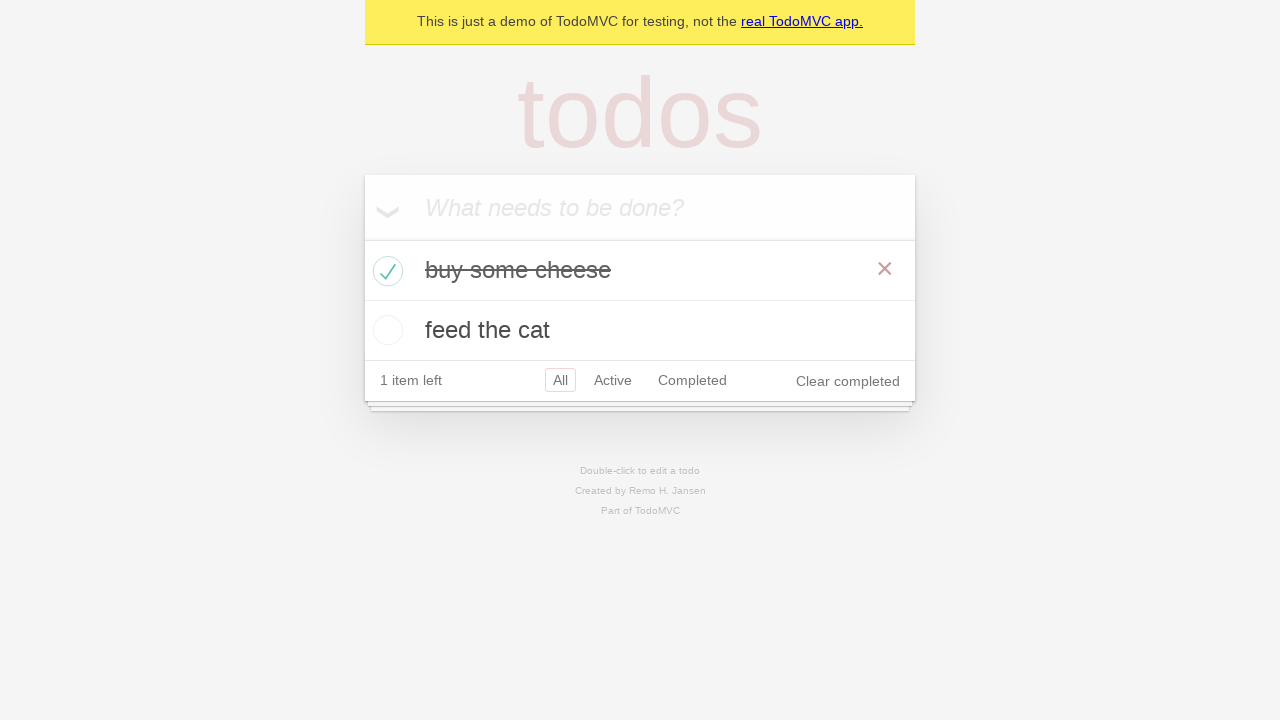

Unchecked checkbox on first todo item to mark as incomplete at (385, 271) on internal:testid=[data-testid="todo-item"s] >> nth=0 >> internal:role=checkbox
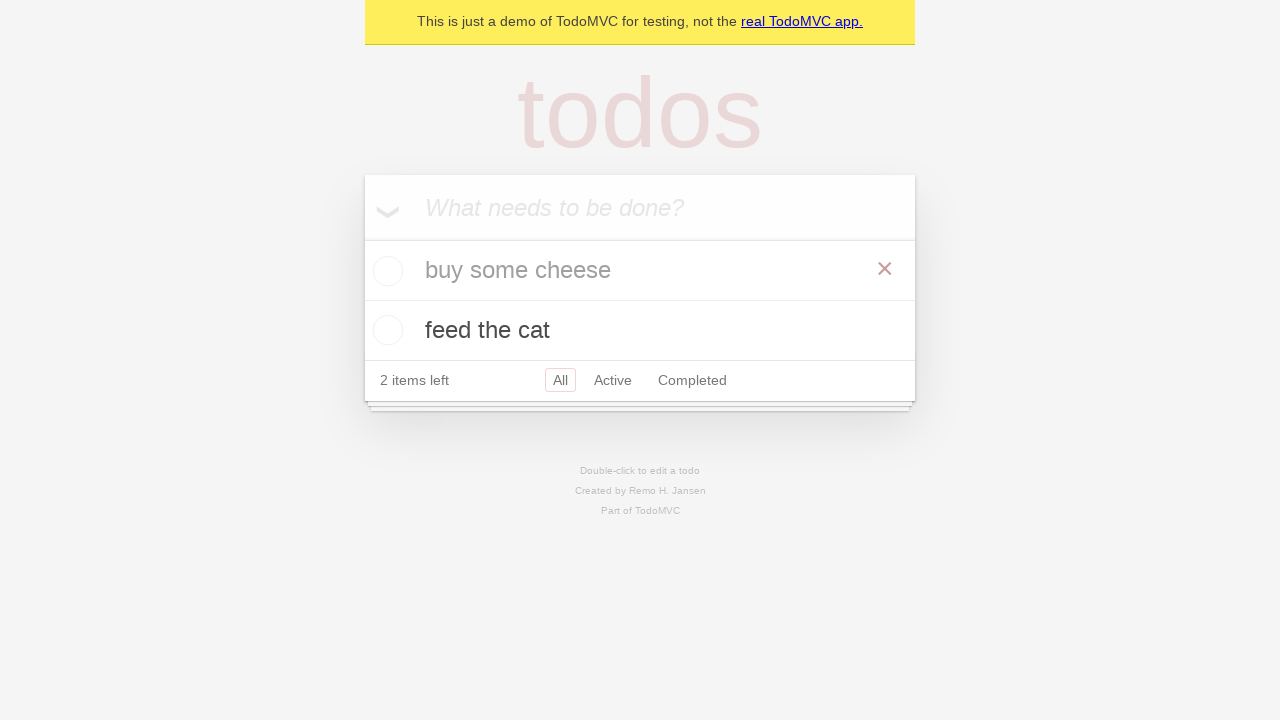

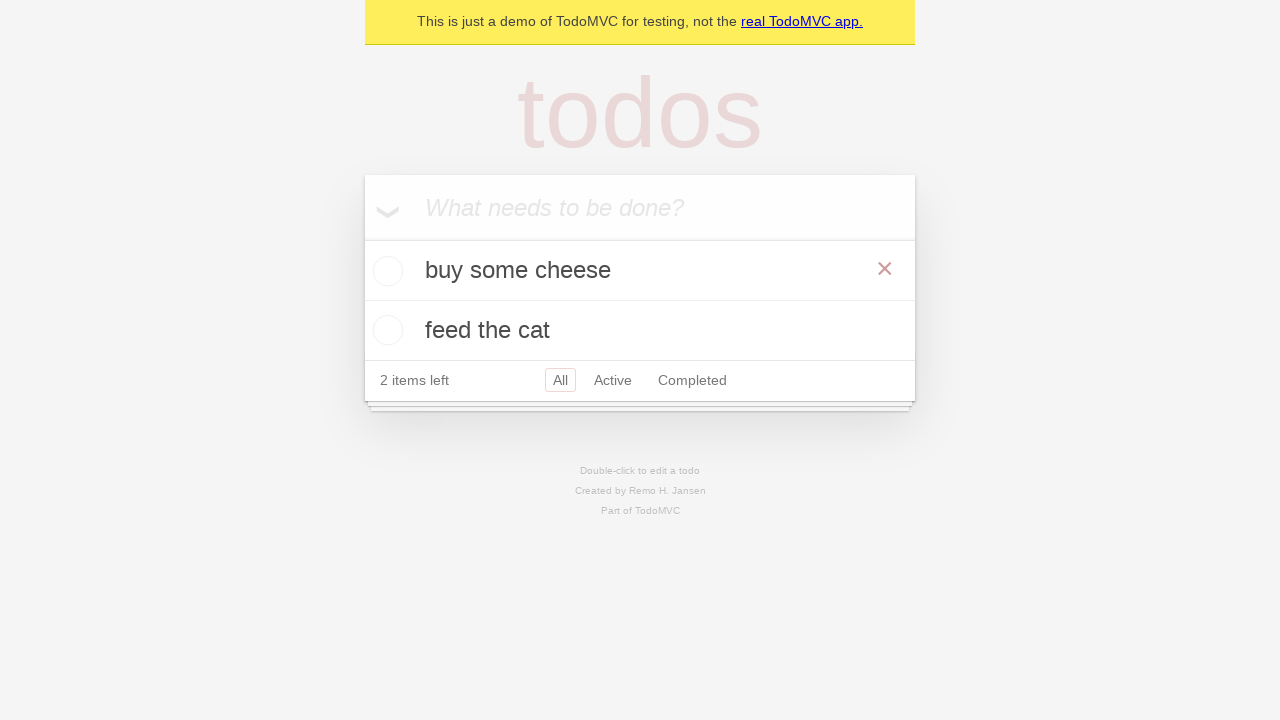